Tests browser window management operations (maximize, minimize, fullscreen) and navigation controls (refresh, back, forward) on a registration page

Starting URL: https://demo.automationtesting.in/Register.html

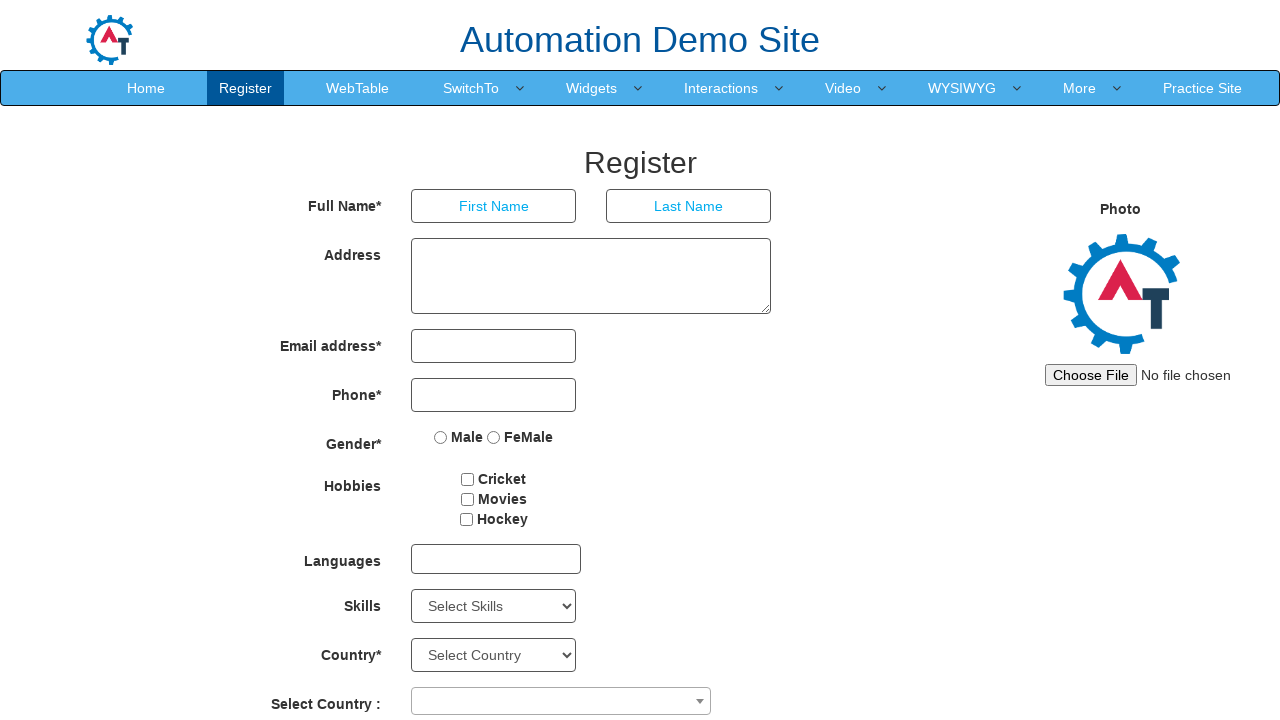

Set viewport to 1920x1080 to maximize browser window
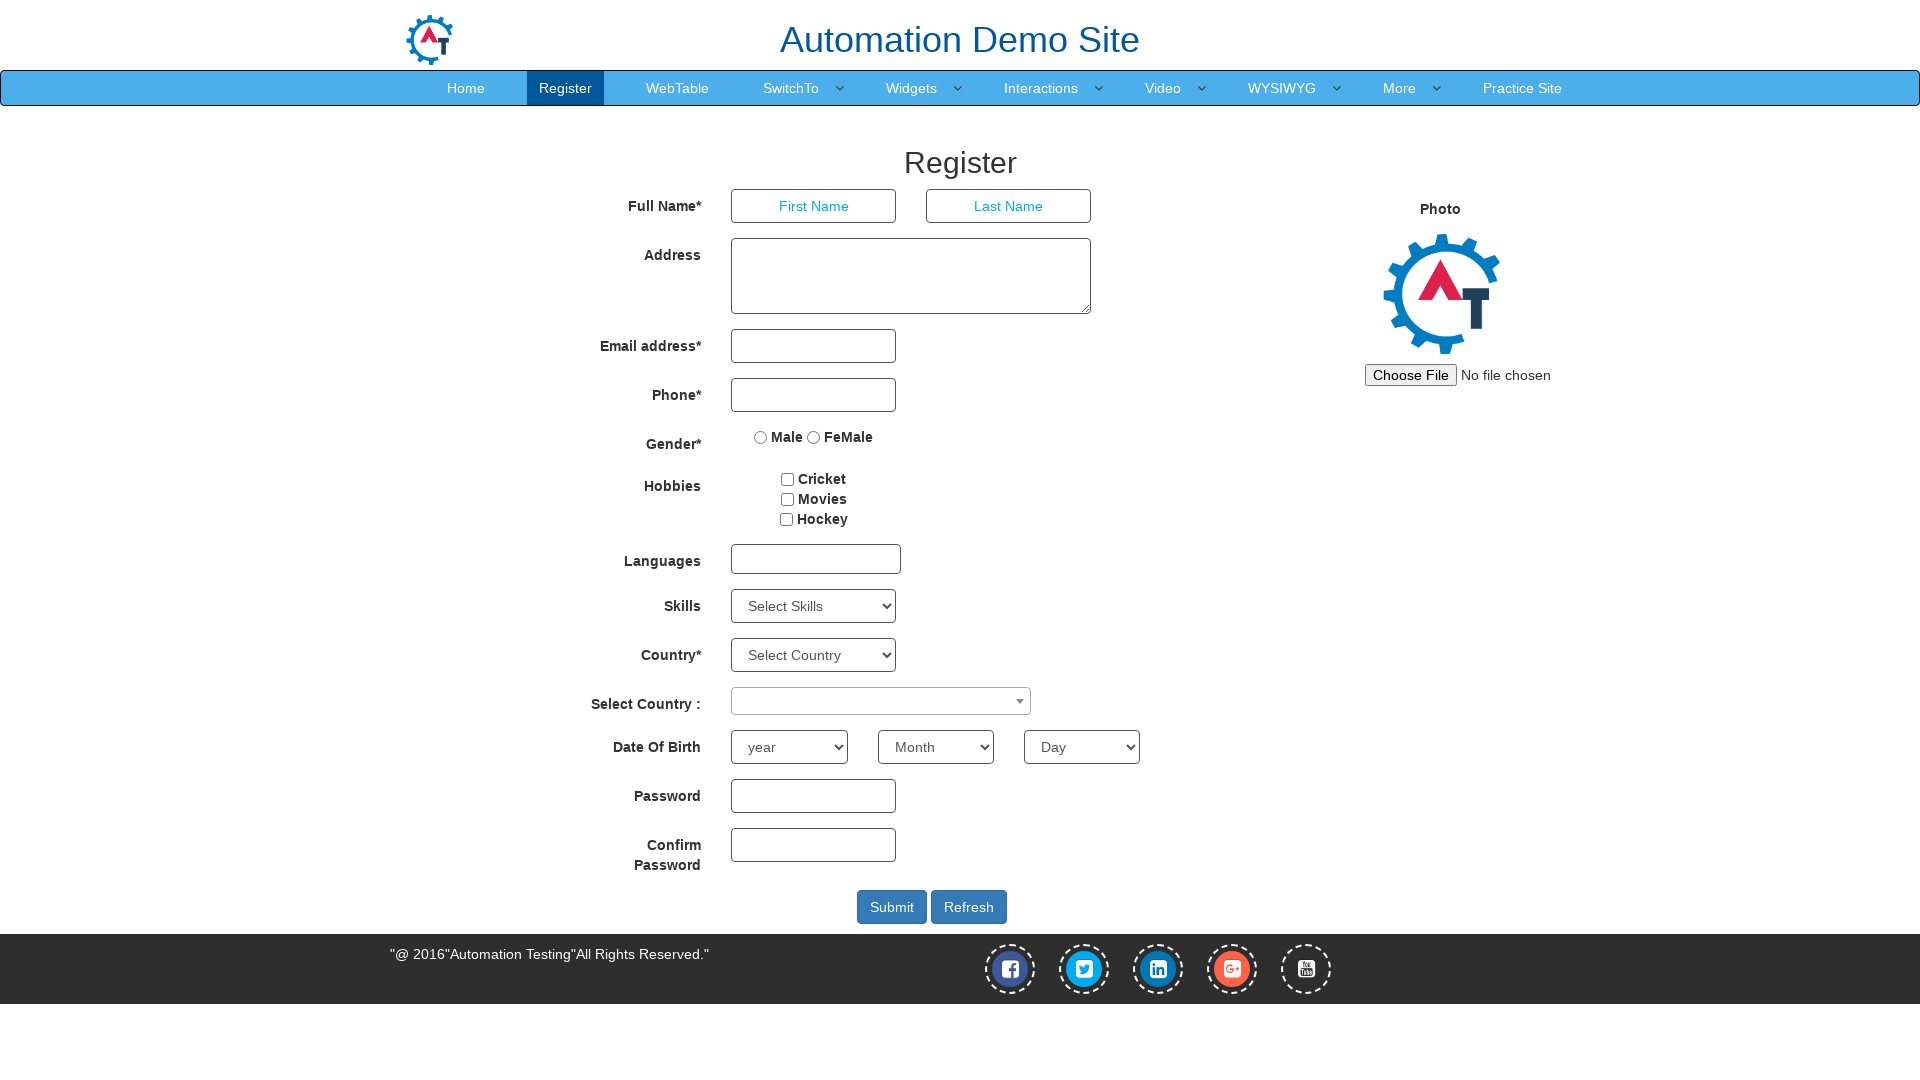

Set viewport to 1920x1080 for fullscreen simulation
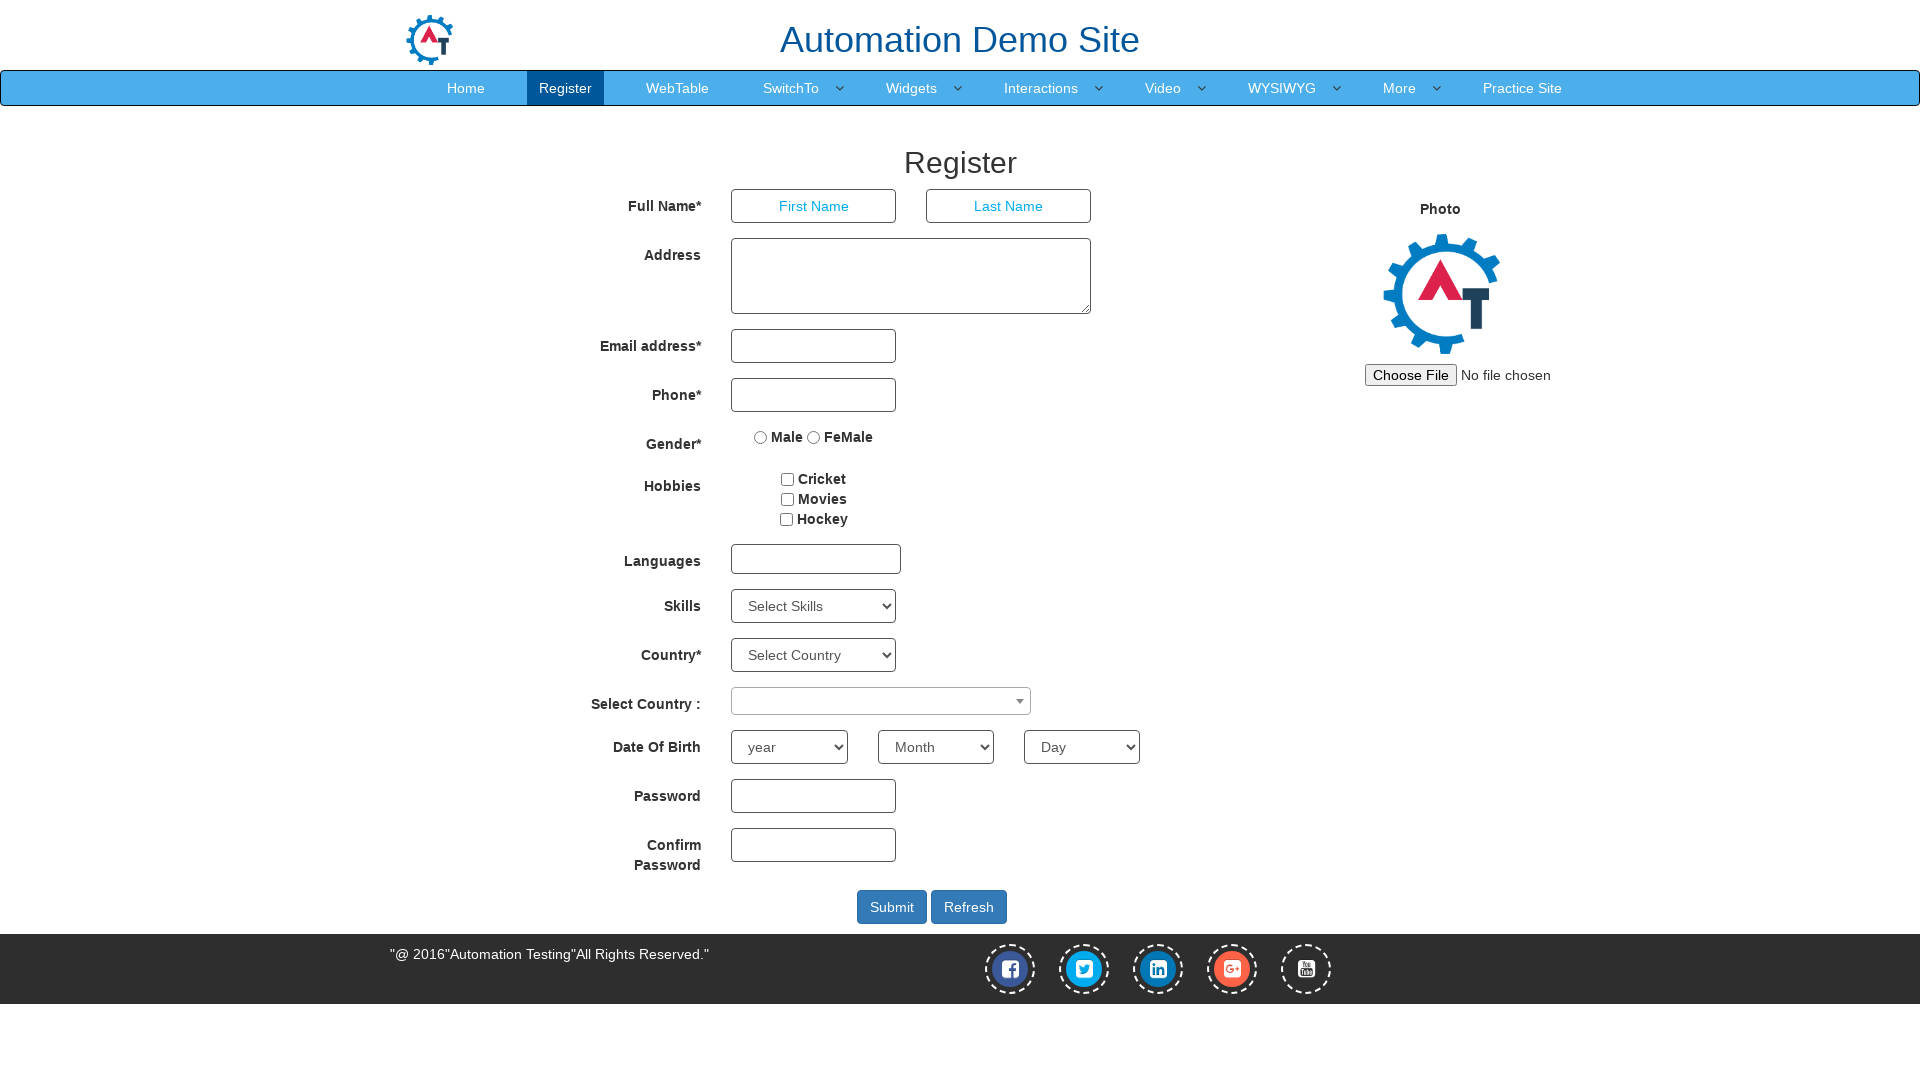

Refreshed the registration page
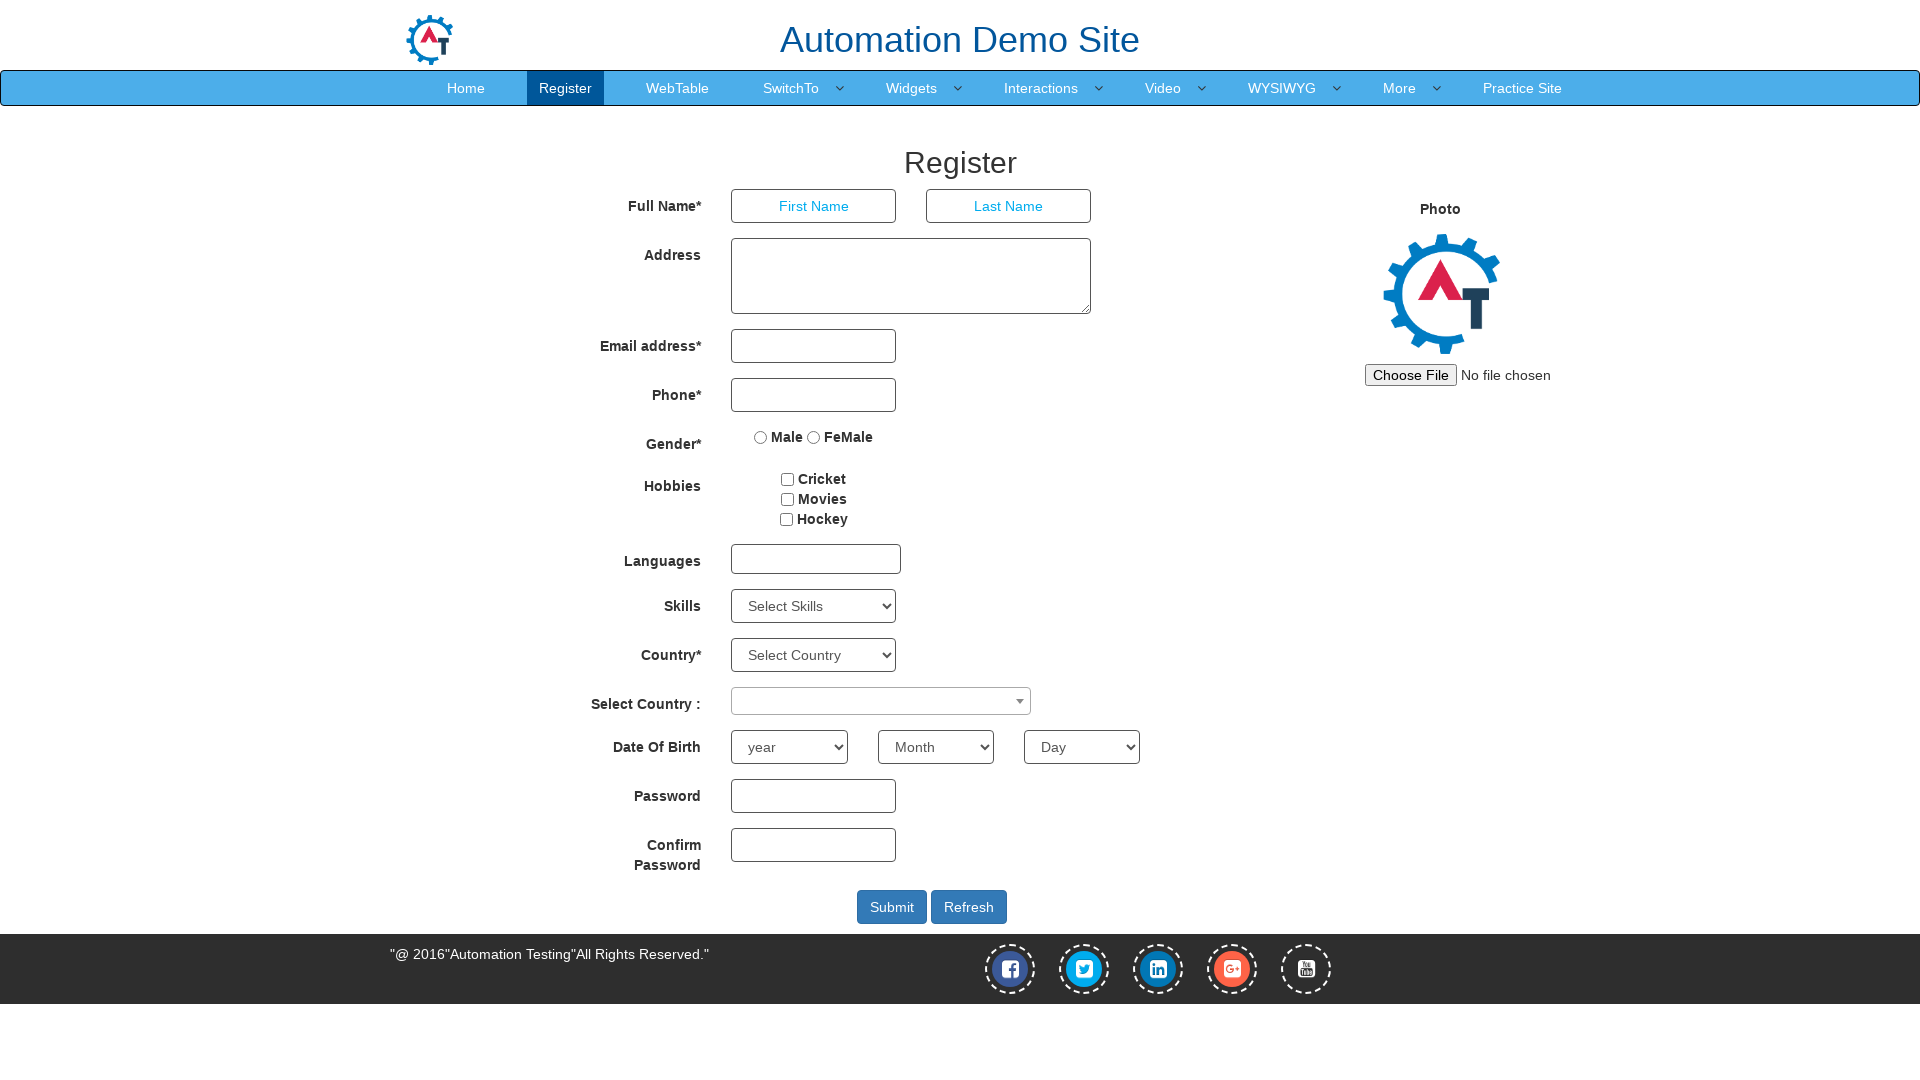

Navigated back from registration page
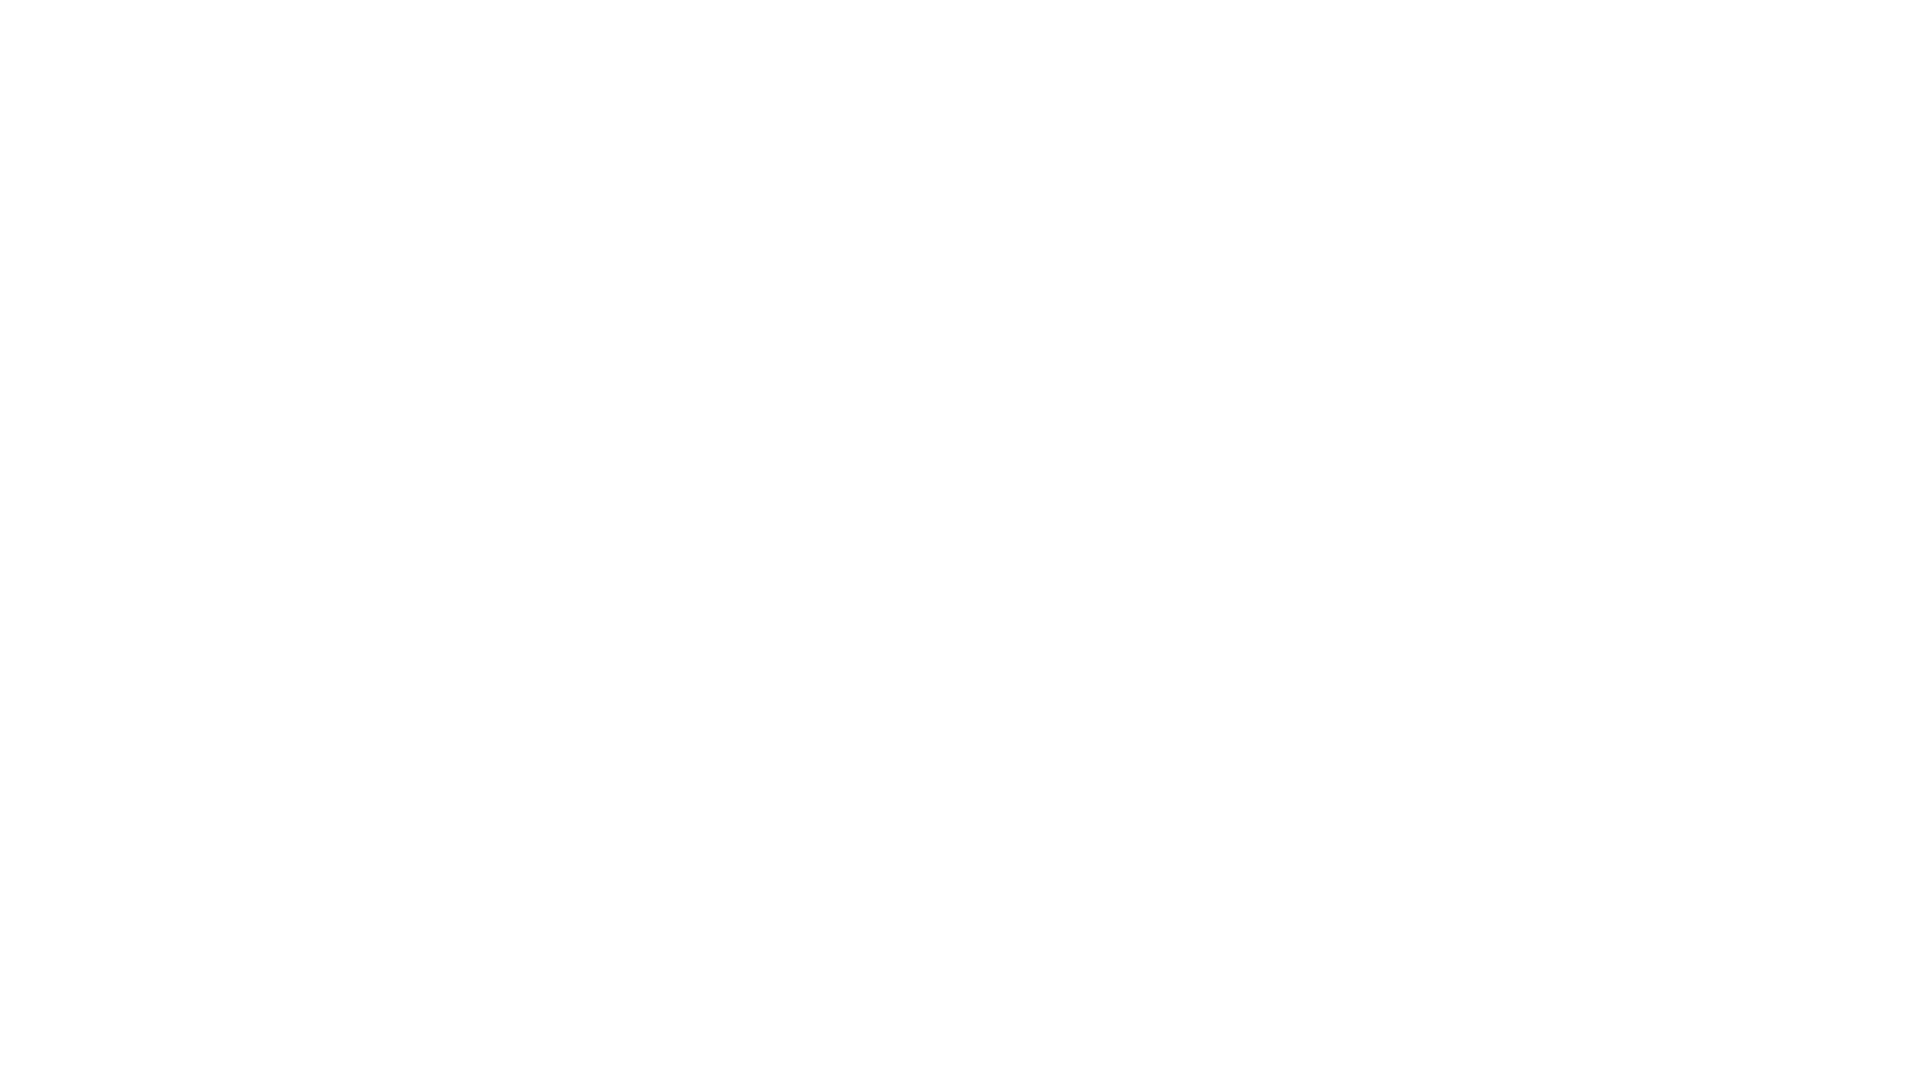

Navigated forward to return to registration page
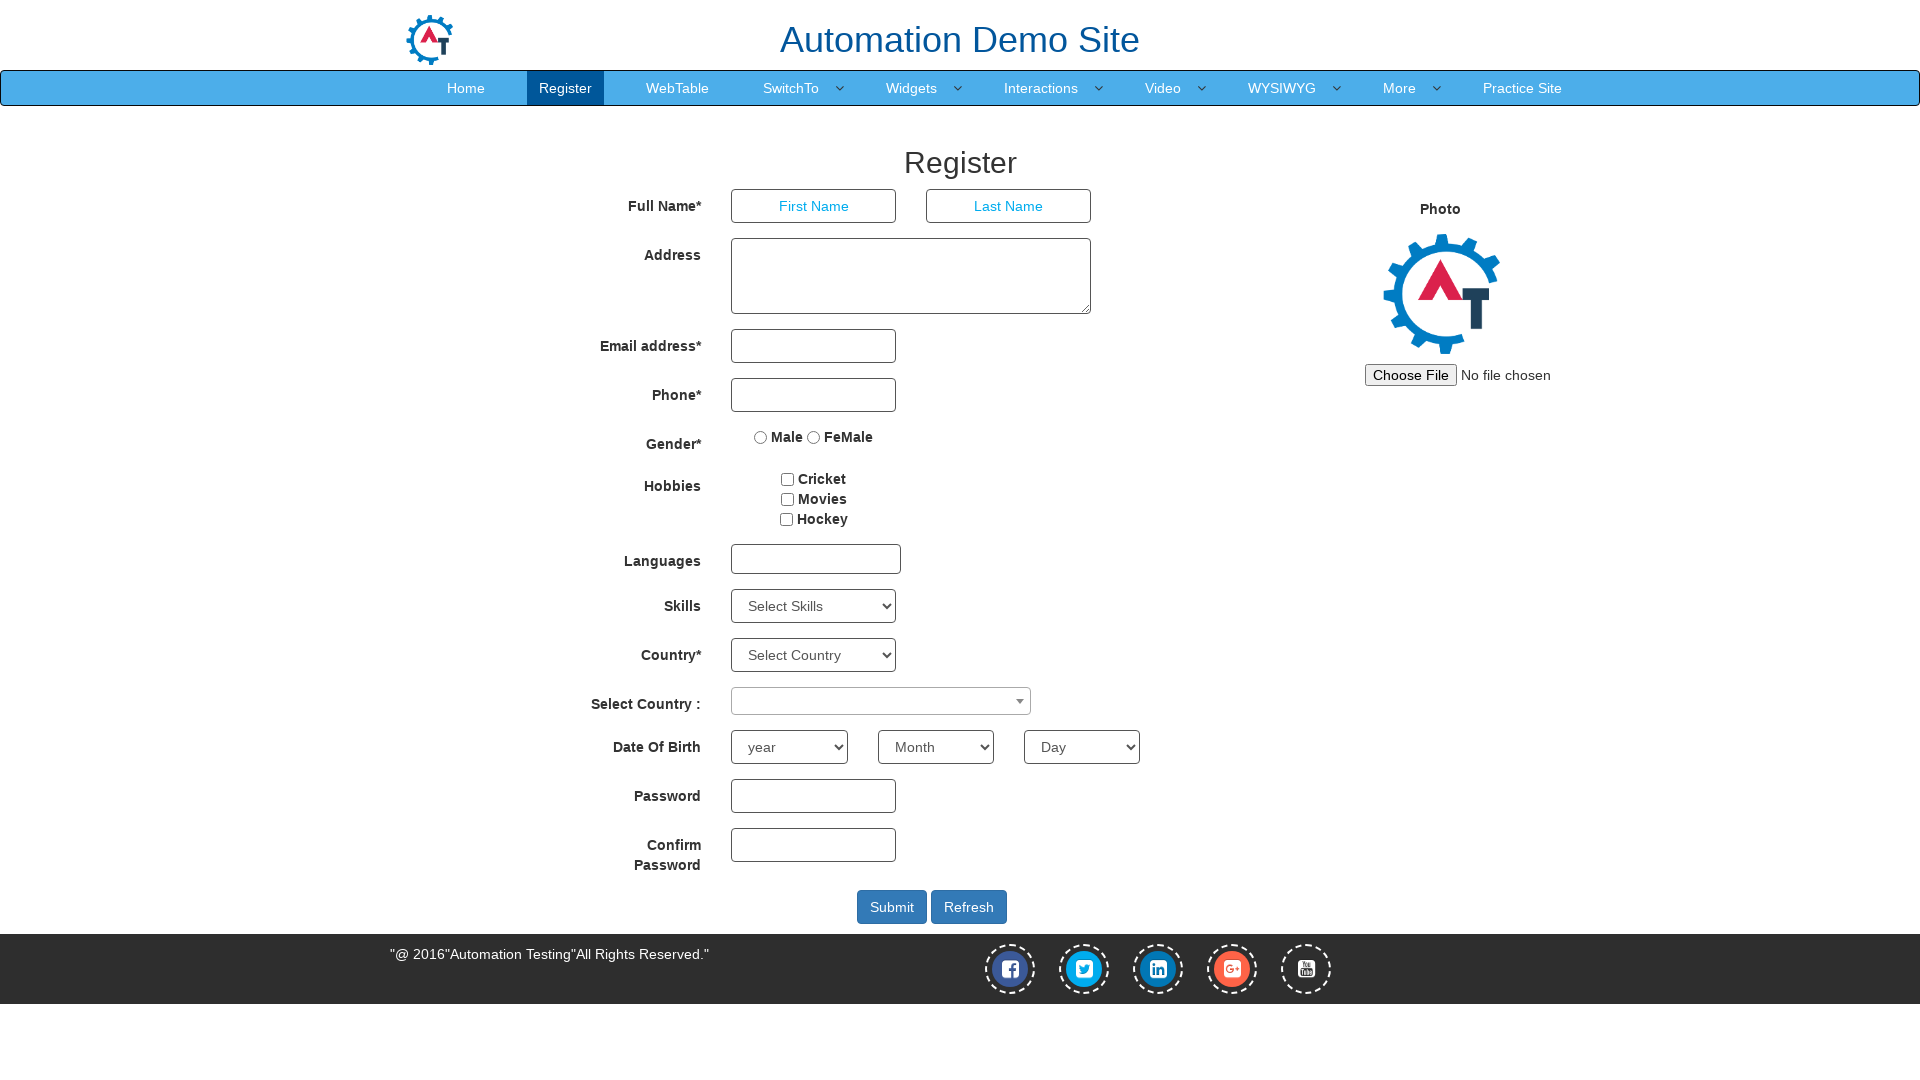

Registration page fully loaded and DOM content ready
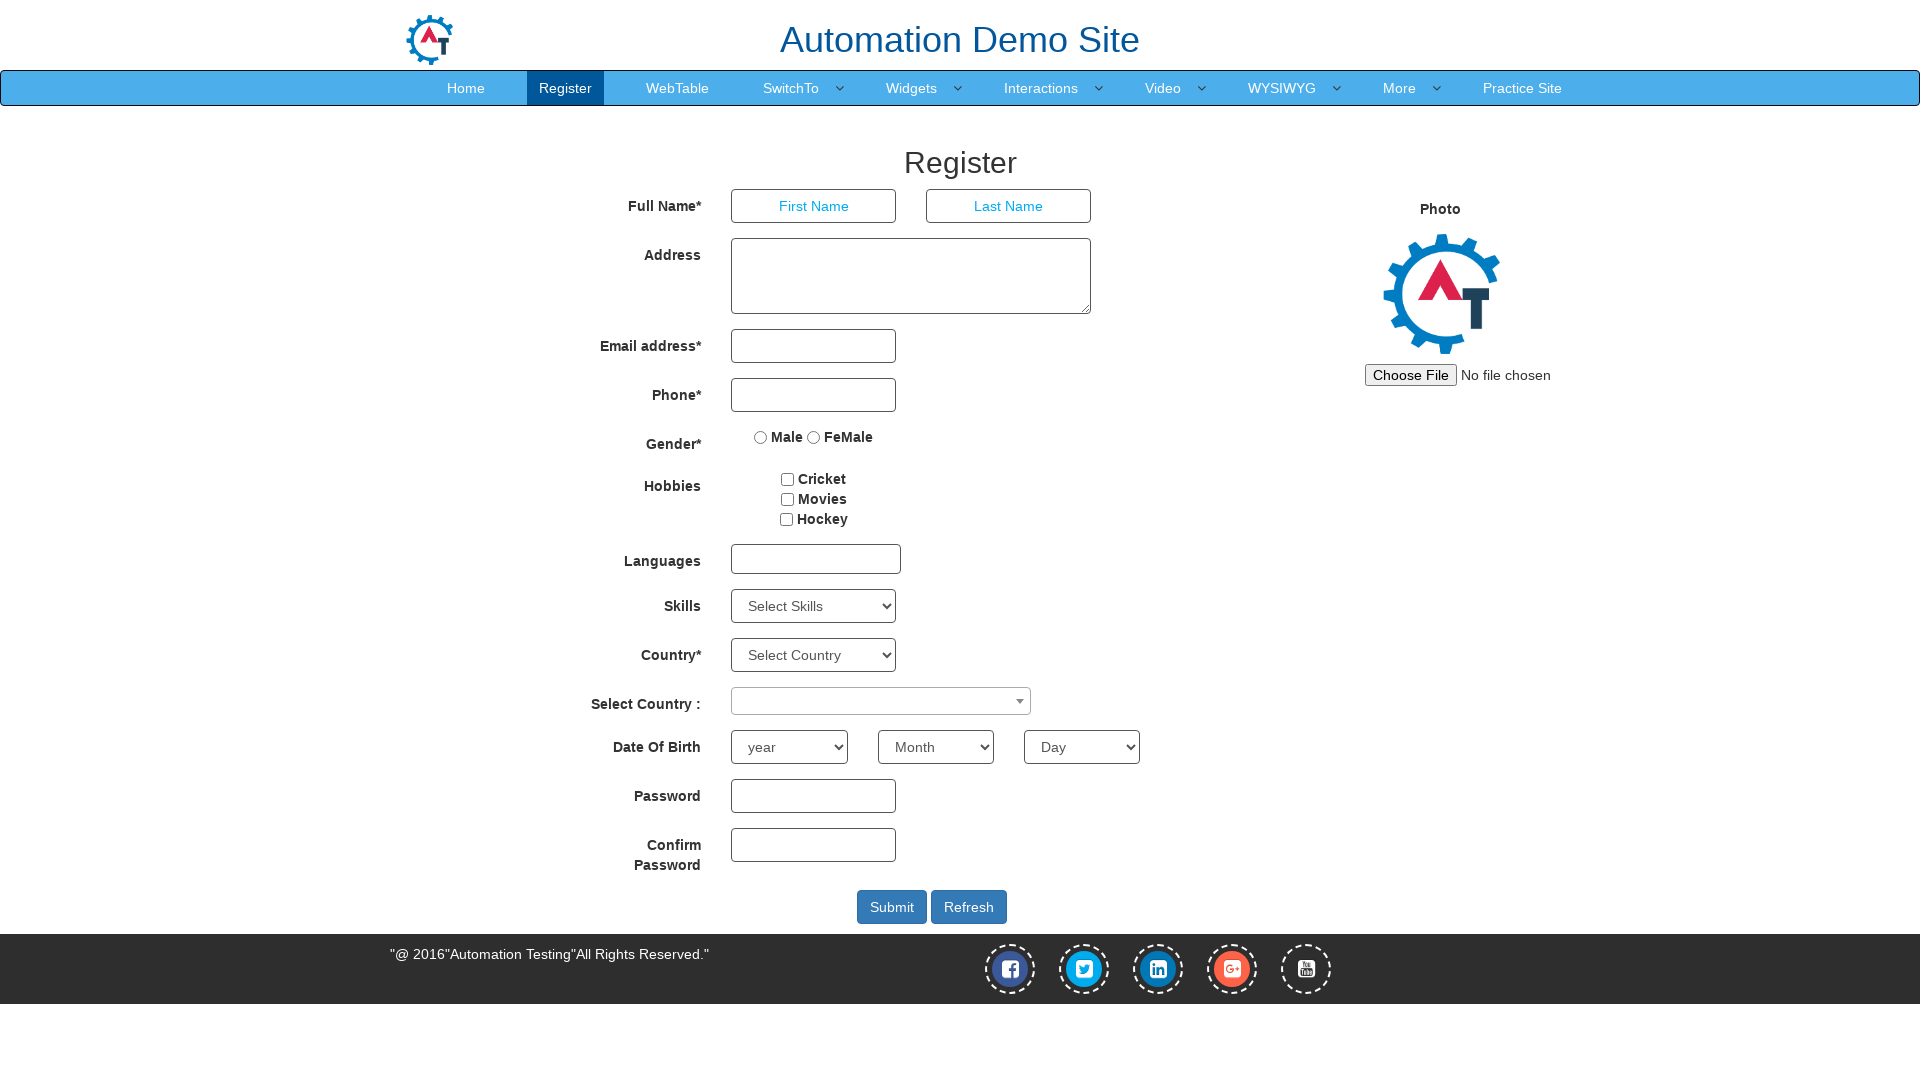

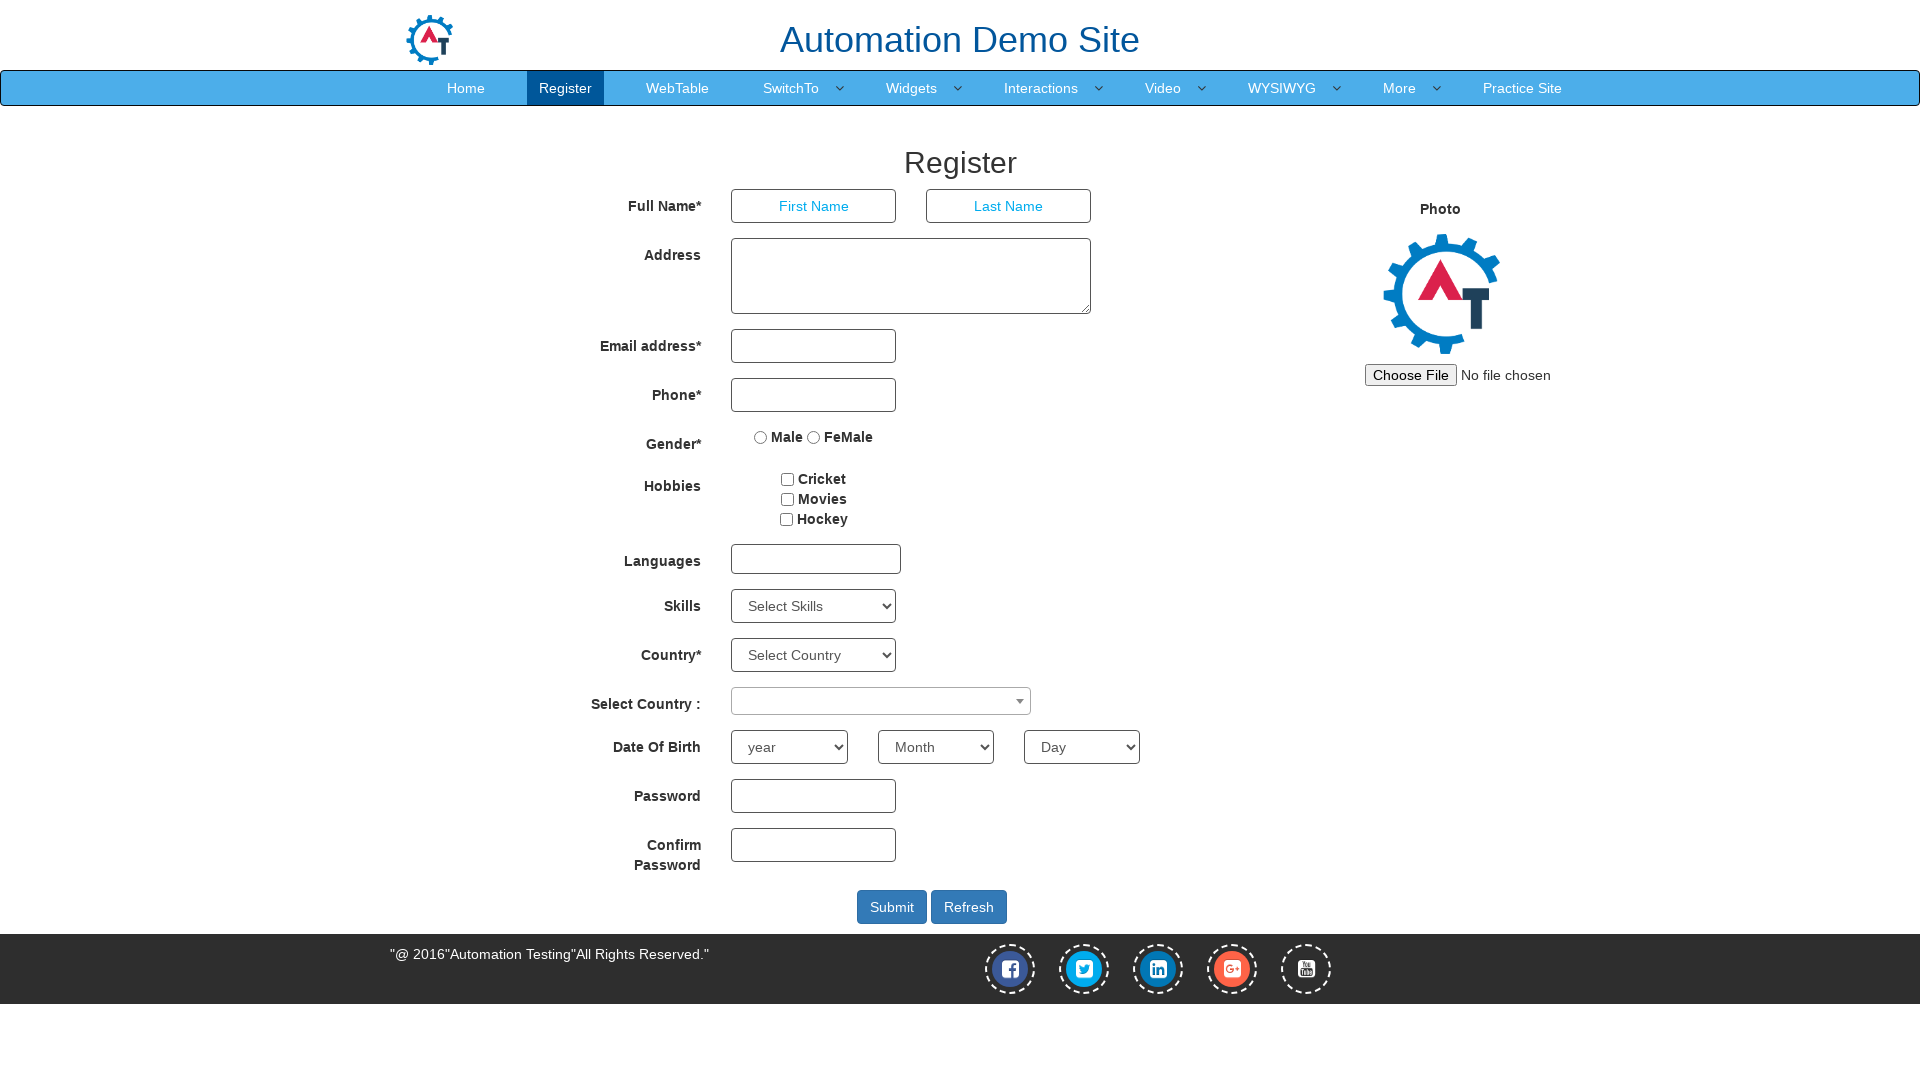